Tests that the first checkbox can be unselected by first checking it, then unchecking it, and verifying it's not selected

Starting URL: https://the-internet.herokuapp.com/checkboxes

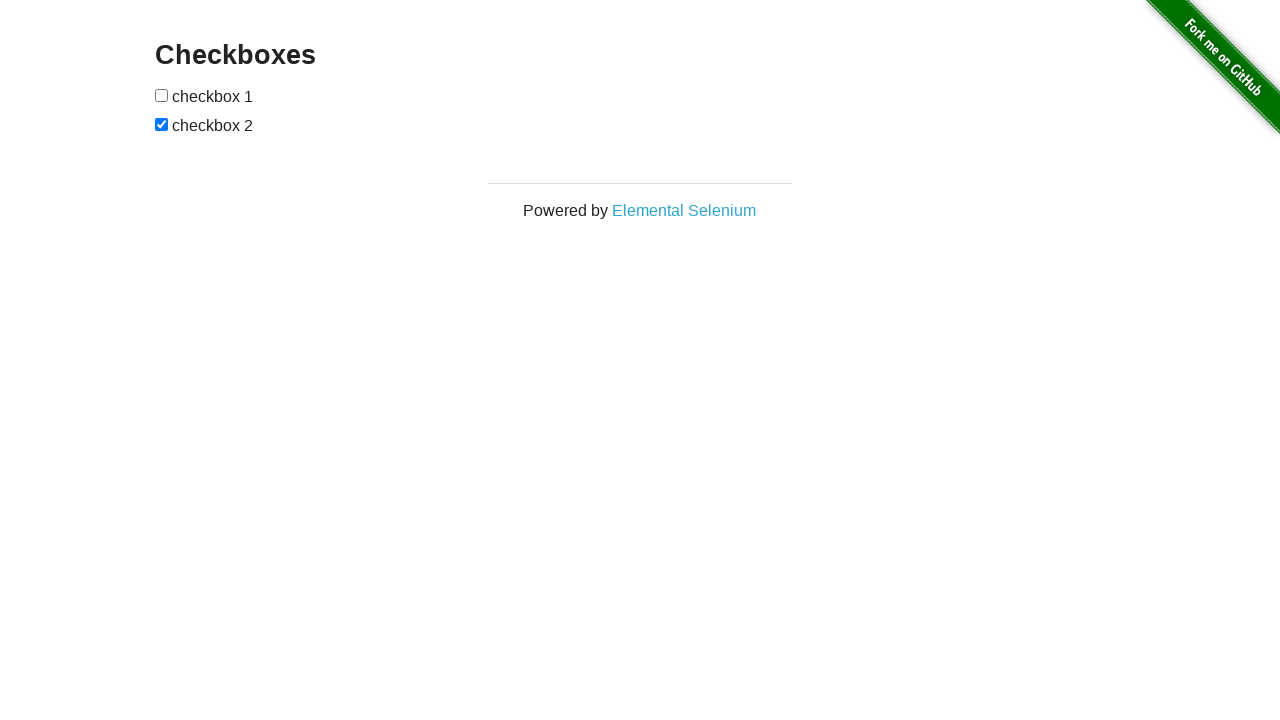

Navigated to checkboxes page
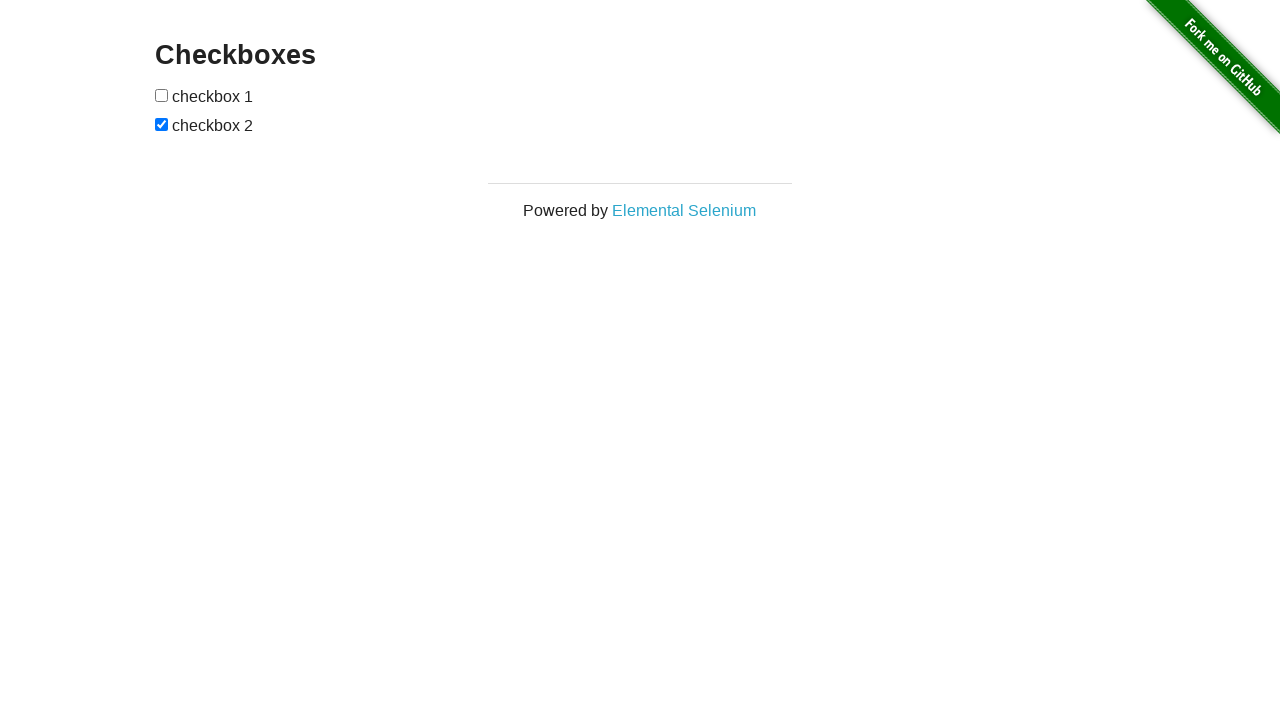

Located the first checkbox element
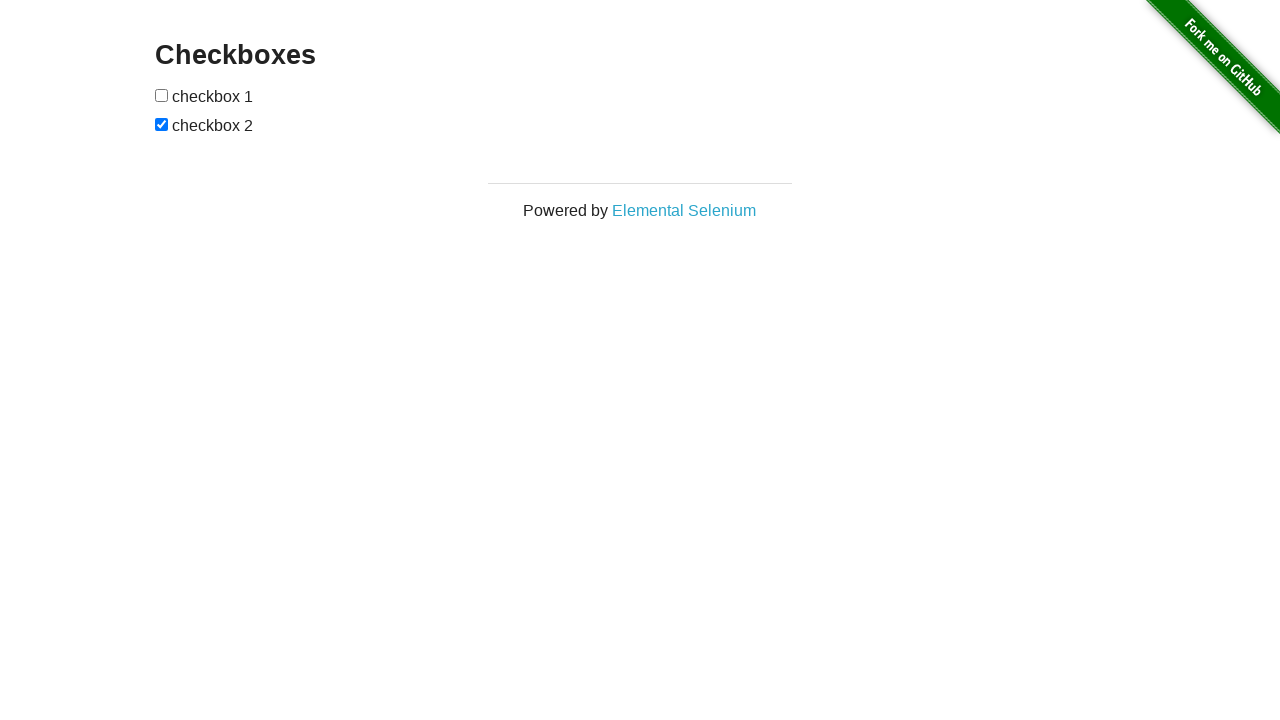

Verified first checkbox is not initially checked
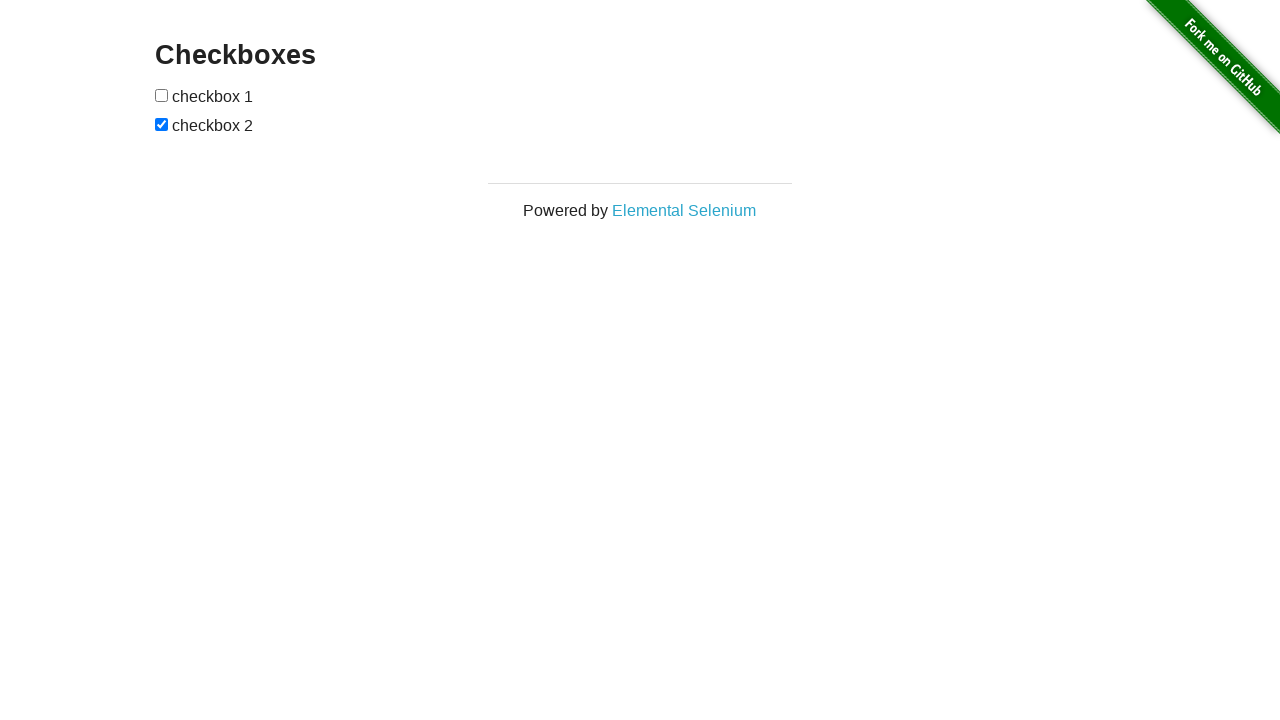

Checked the first checkbox at (162, 95) on input[type='checkbox'] >> nth=0
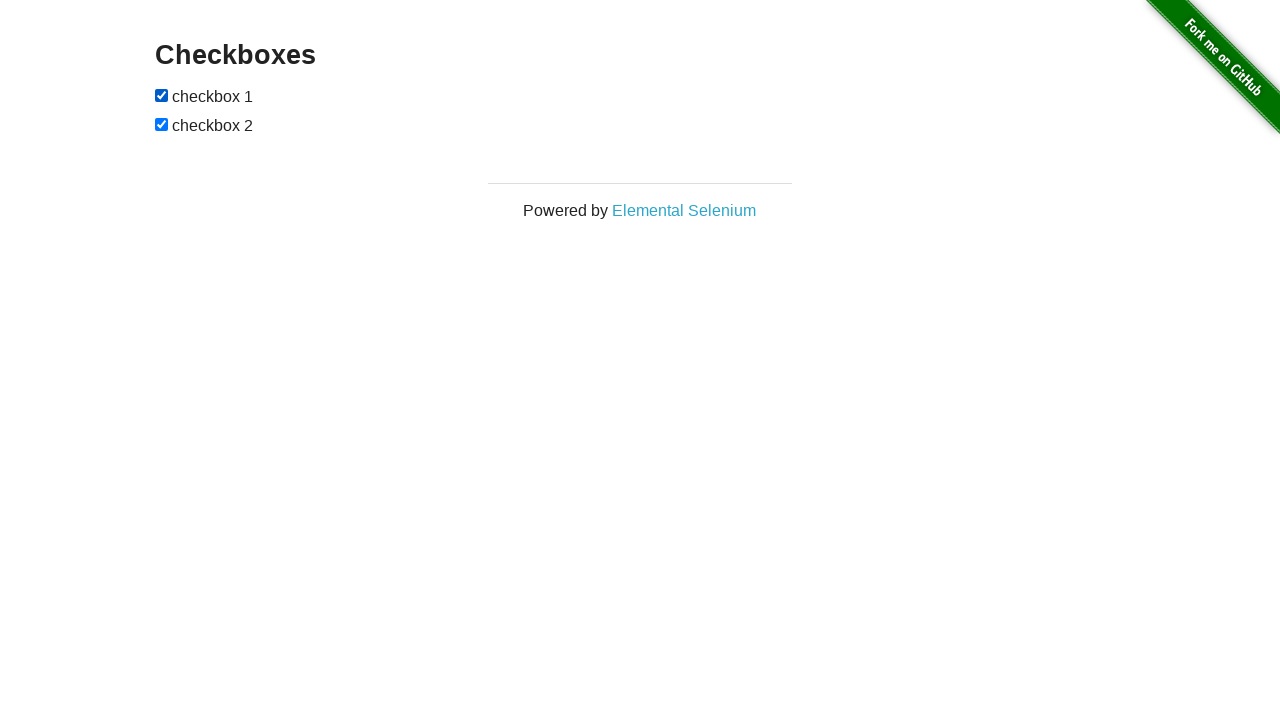

Unchecked the first checkbox at (162, 95) on input[type='checkbox'] >> nth=0
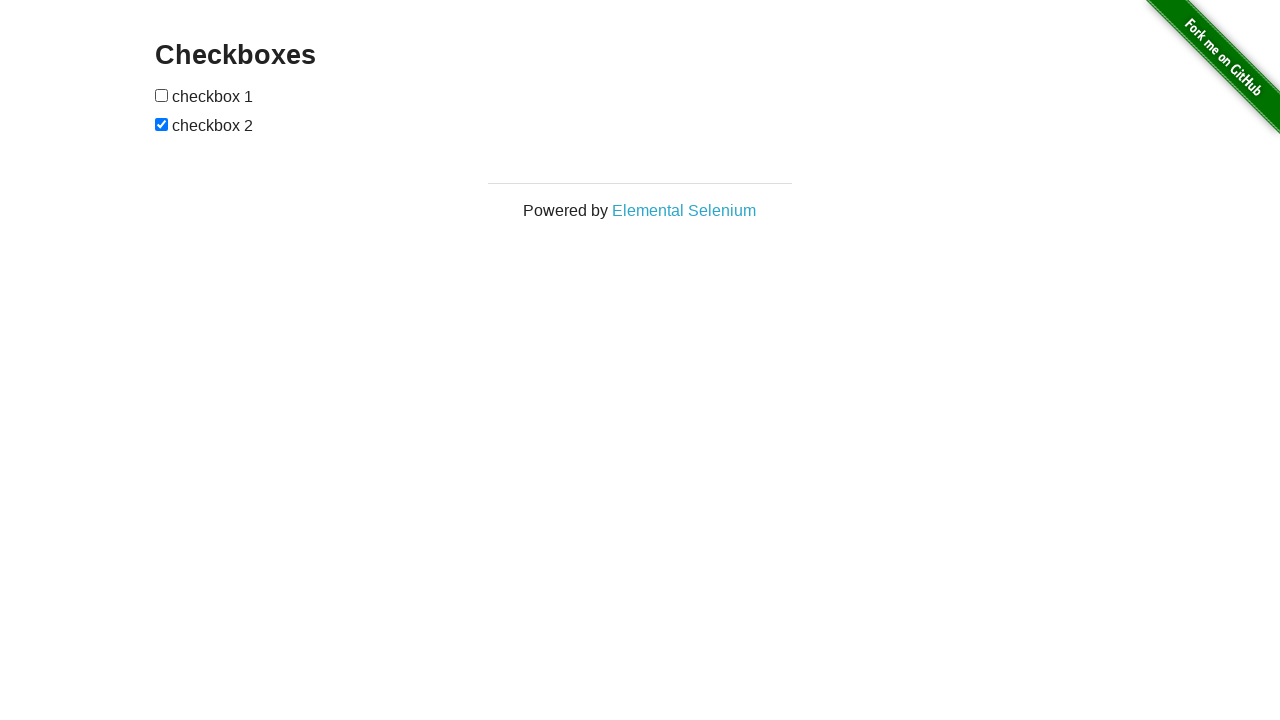

Verified first checkbox is not selected after unchecking
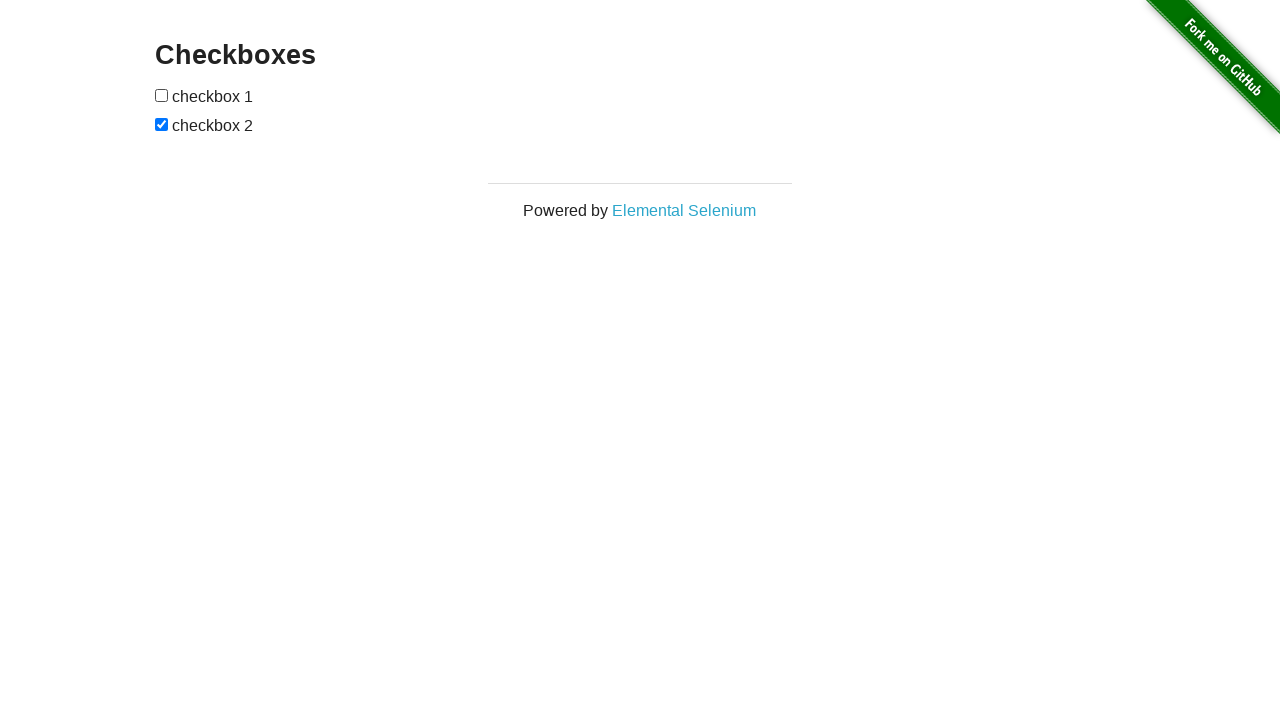

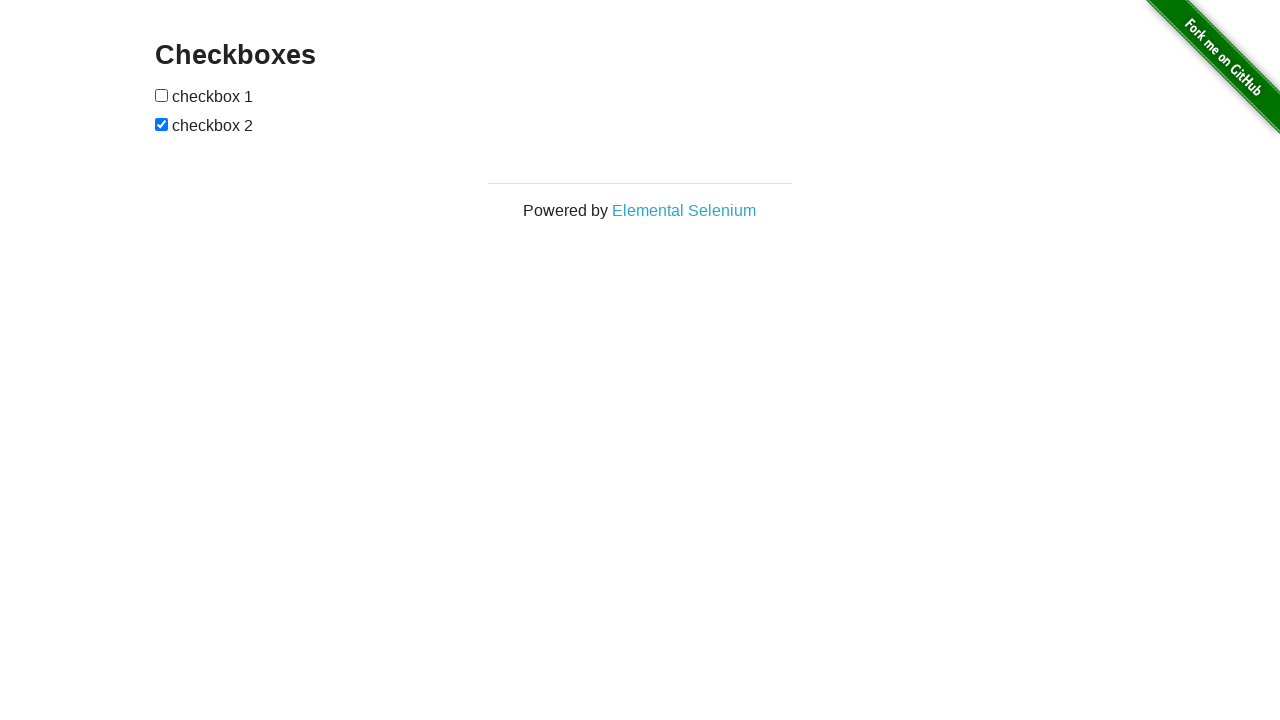